Tests that Clear completed button is hidden when there are no completed items

Starting URL: https://demo.playwright.dev/todomvc

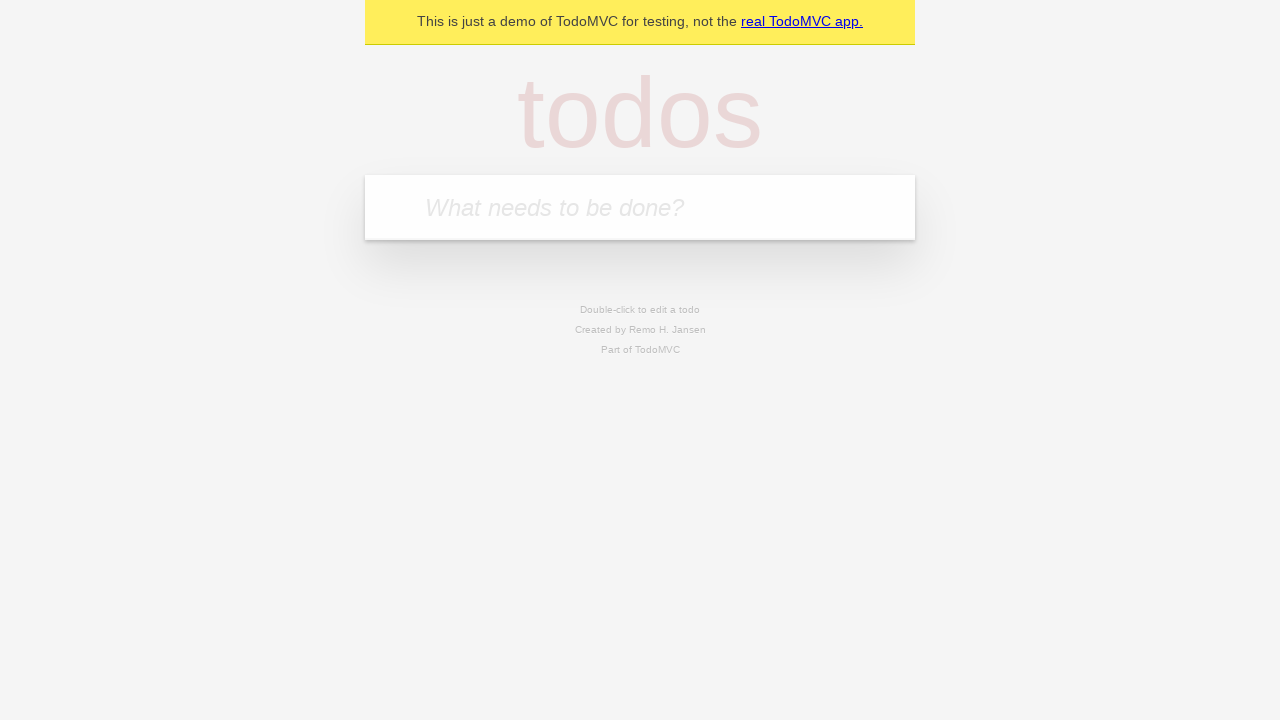

Filled todo input with 'buy some cheese' on internal:attr=[placeholder="What needs to be done?"i]
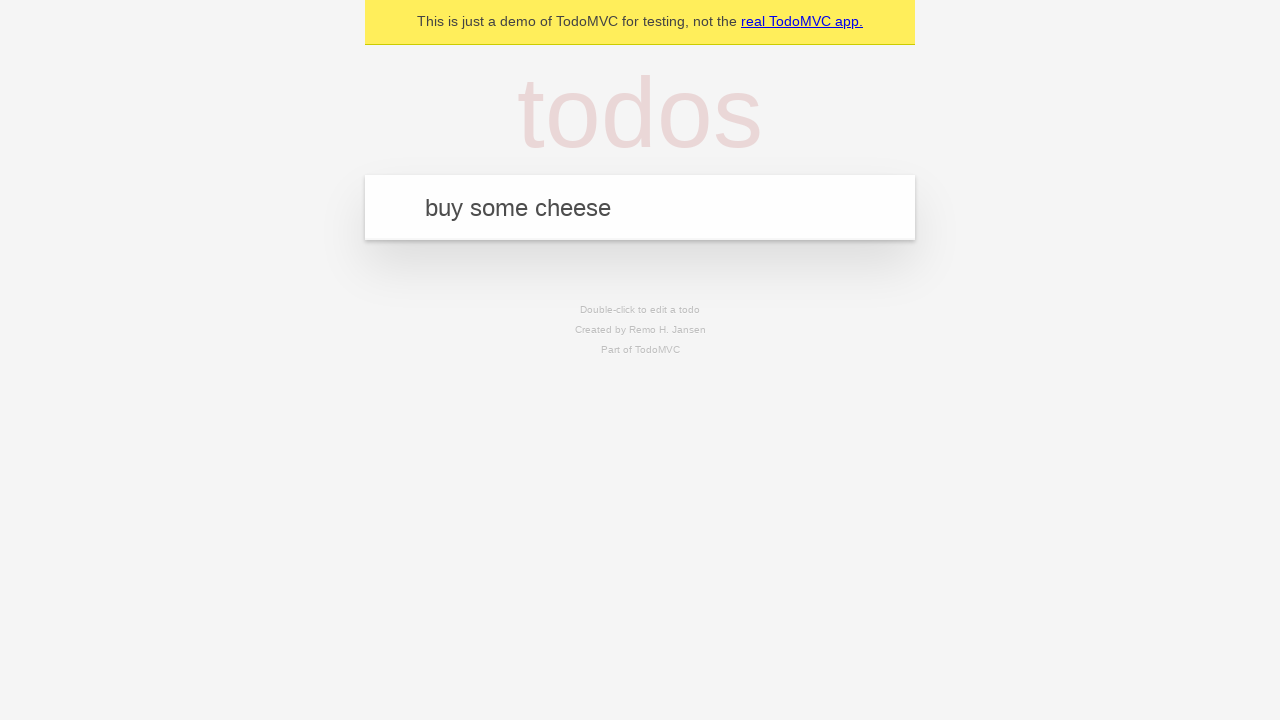

Pressed Enter to add todo 'buy some cheese' on internal:attr=[placeholder="What needs to be done?"i]
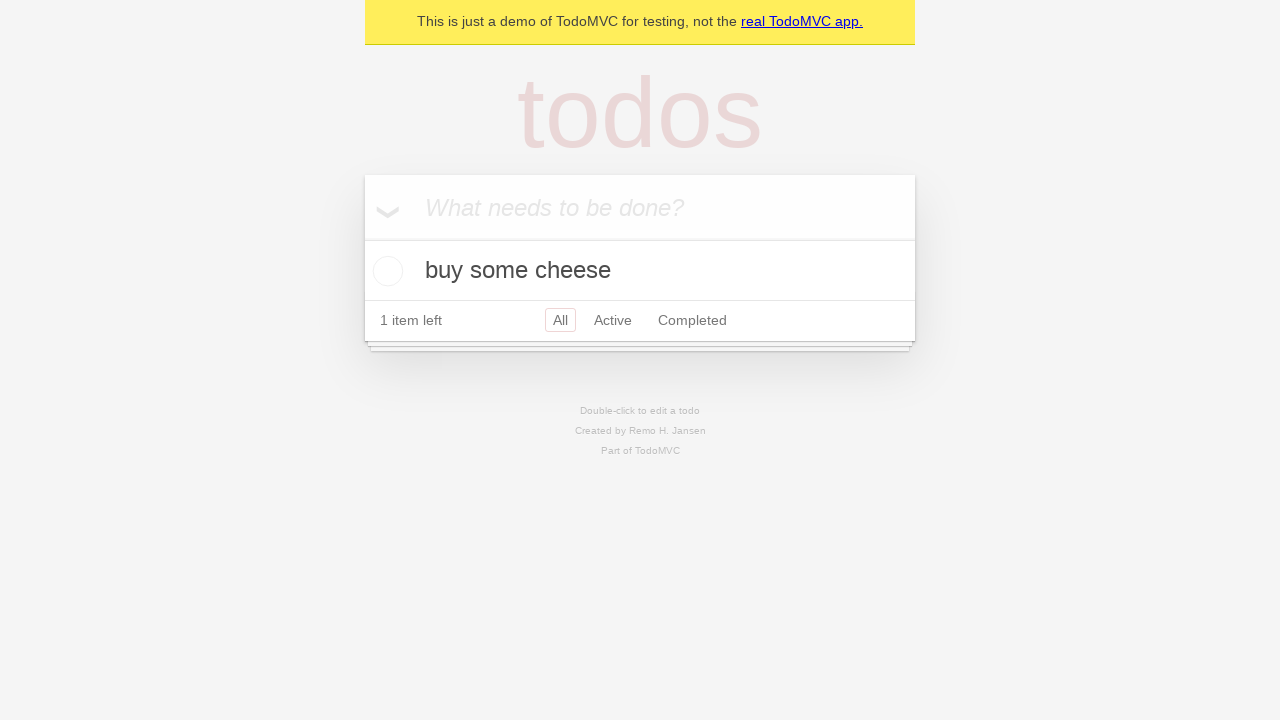

Filled todo input with 'feed the cat' on internal:attr=[placeholder="What needs to be done?"i]
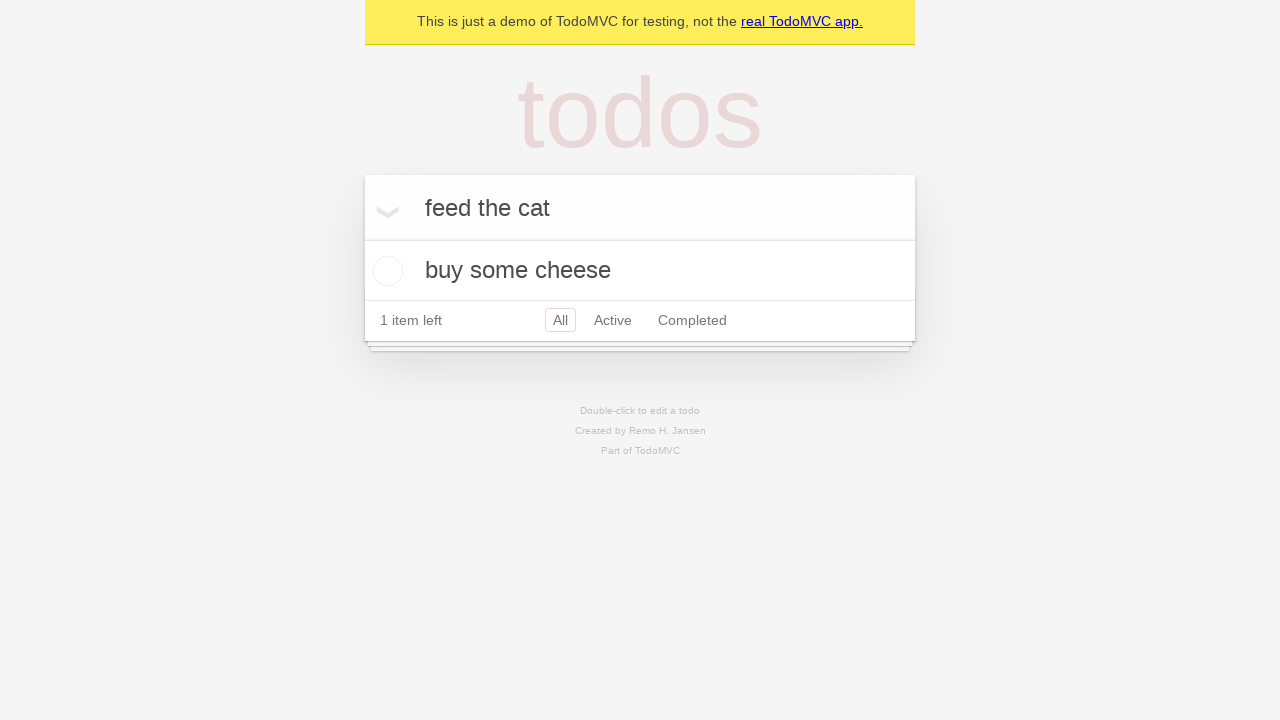

Pressed Enter to add todo 'feed the cat' on internal:attr=[placeholder="What needs to be done?"i]
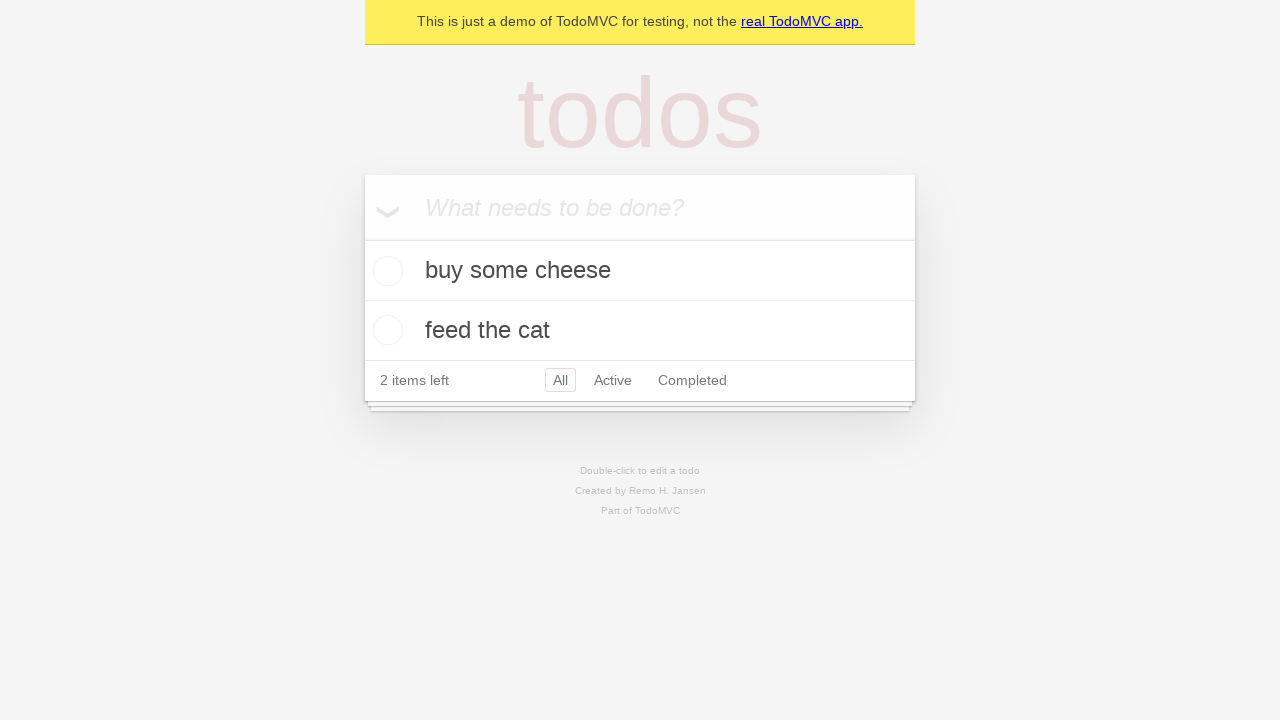

Filled todo input with 'book a doctors appointment' on internal:attr=[placeholder="What needs to be done?"i]
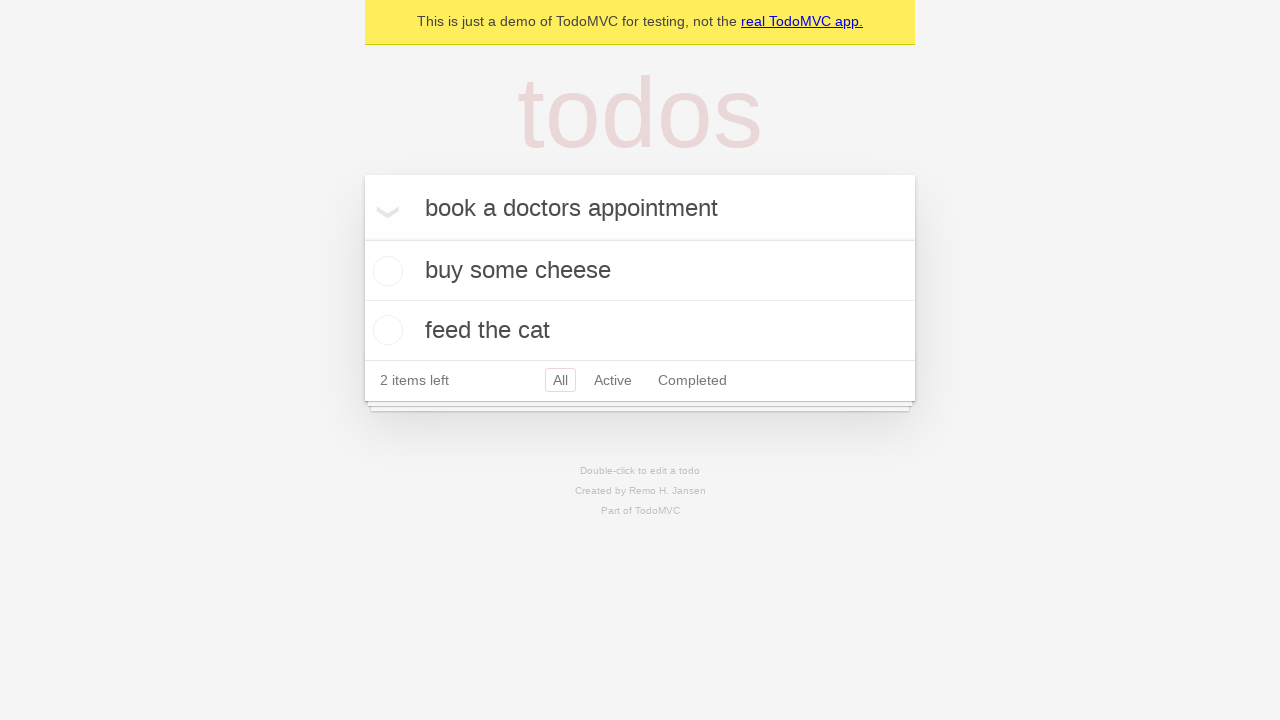

Pressed Enter to add todo 'book a doctors appointment' on internal:attr=[placeholder="What needs to be done?"i]
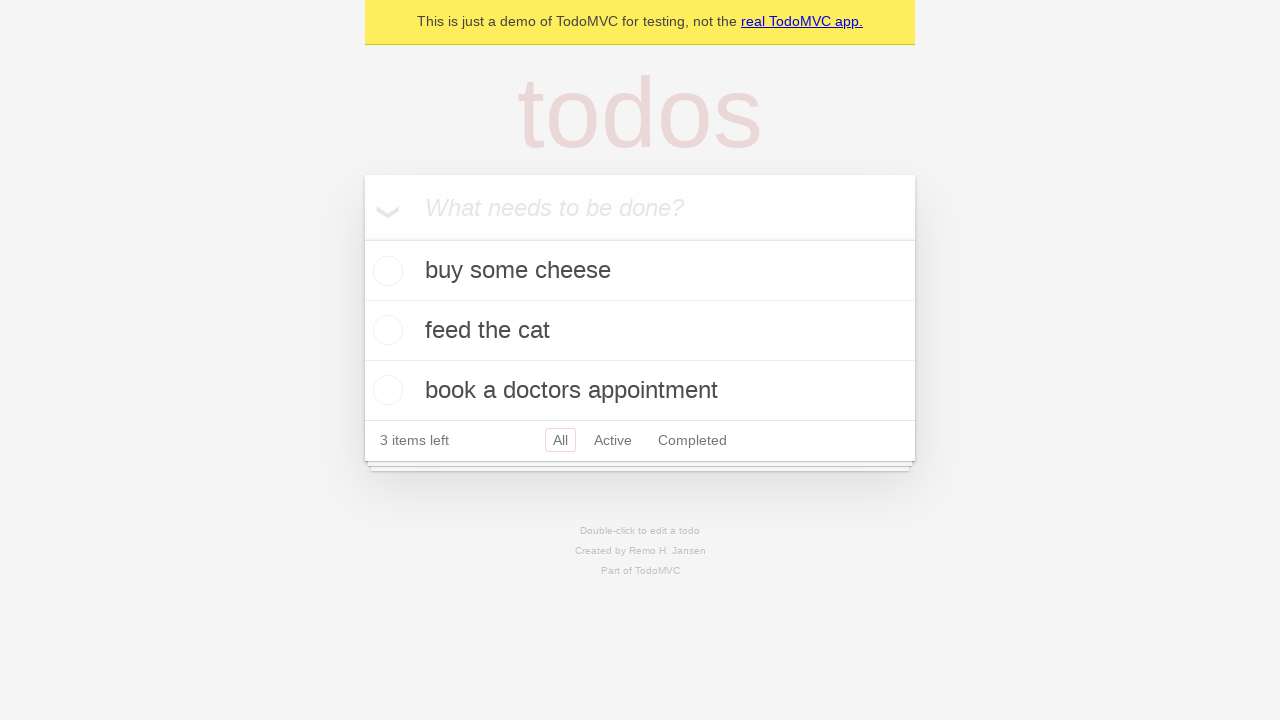

Checked the first todo item as completed at (385, 271) on .todo-list li .toggle >> nth=0
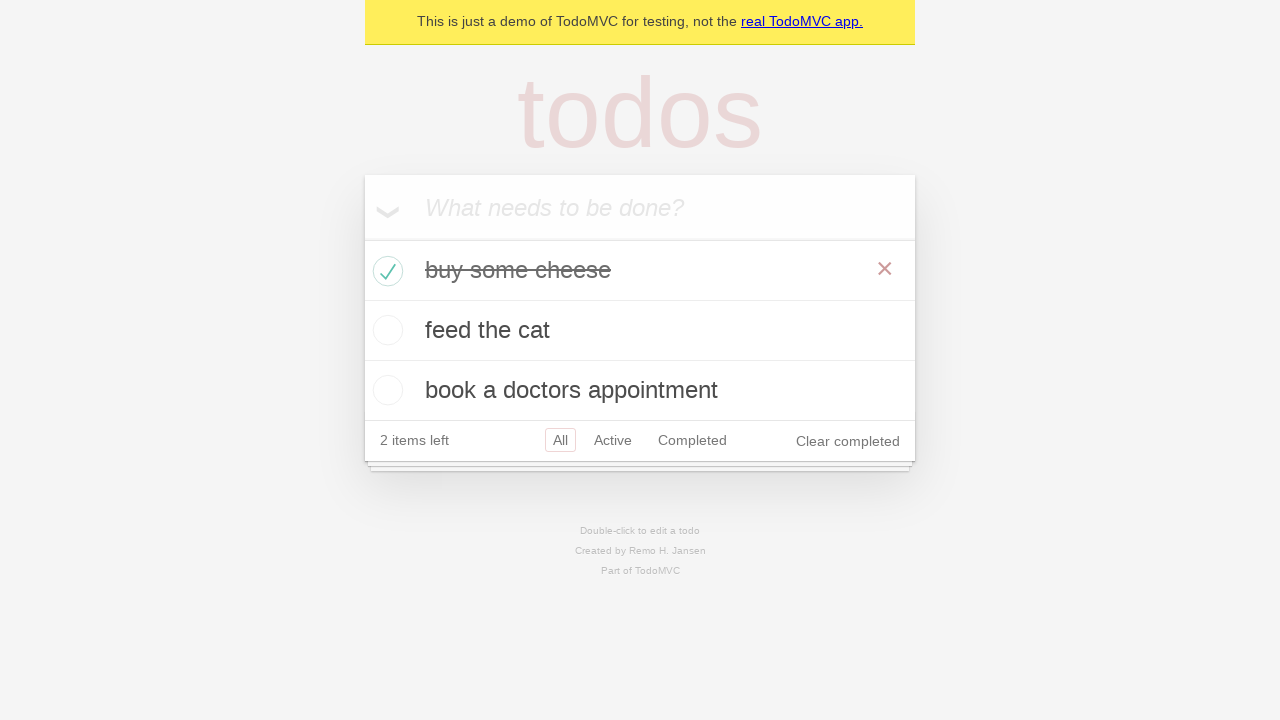

Clicked 'Clear completed' button to remove completed items at (848, 441) on internal:role=button[name="Clear completed"i]
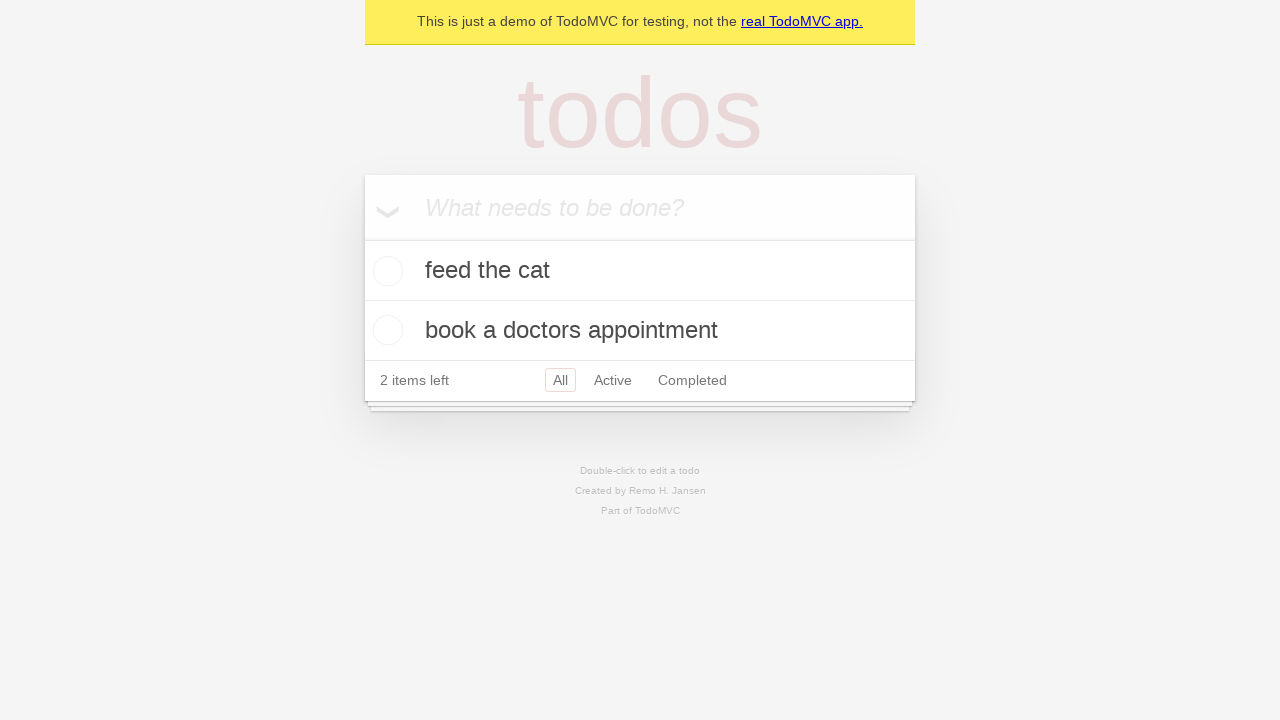

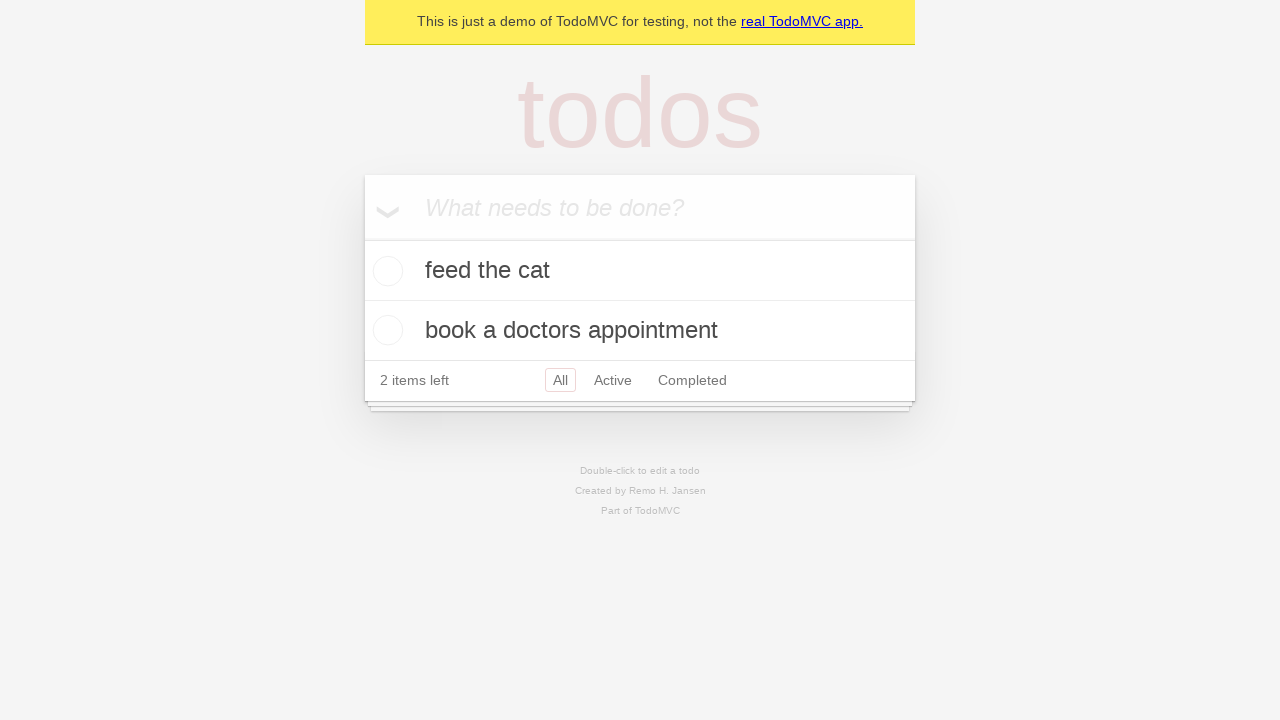